Tests double-click functionality by double-clicking a button and verifying the resulting text

Starting URL: https://automationfc.github.io/basic-form/index.html

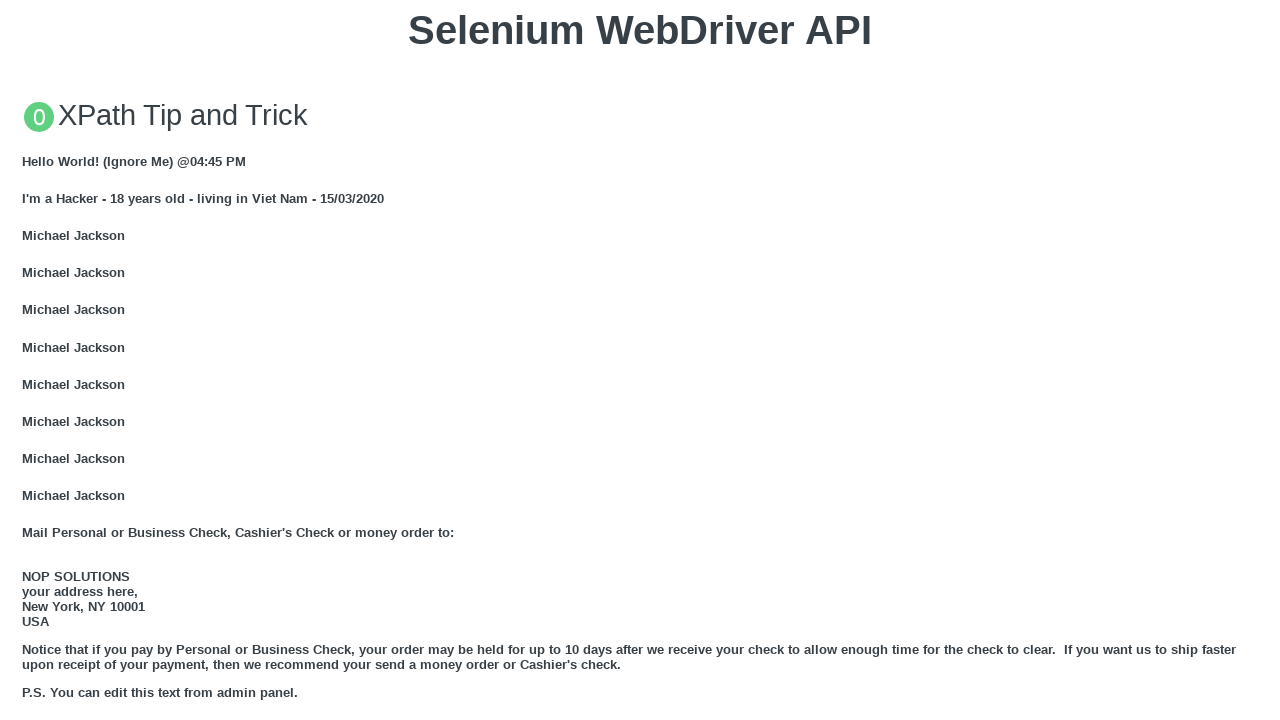

Double-clicked the 'Double click me' button at (640, 361) on xpath=//button[text()='Double click me']
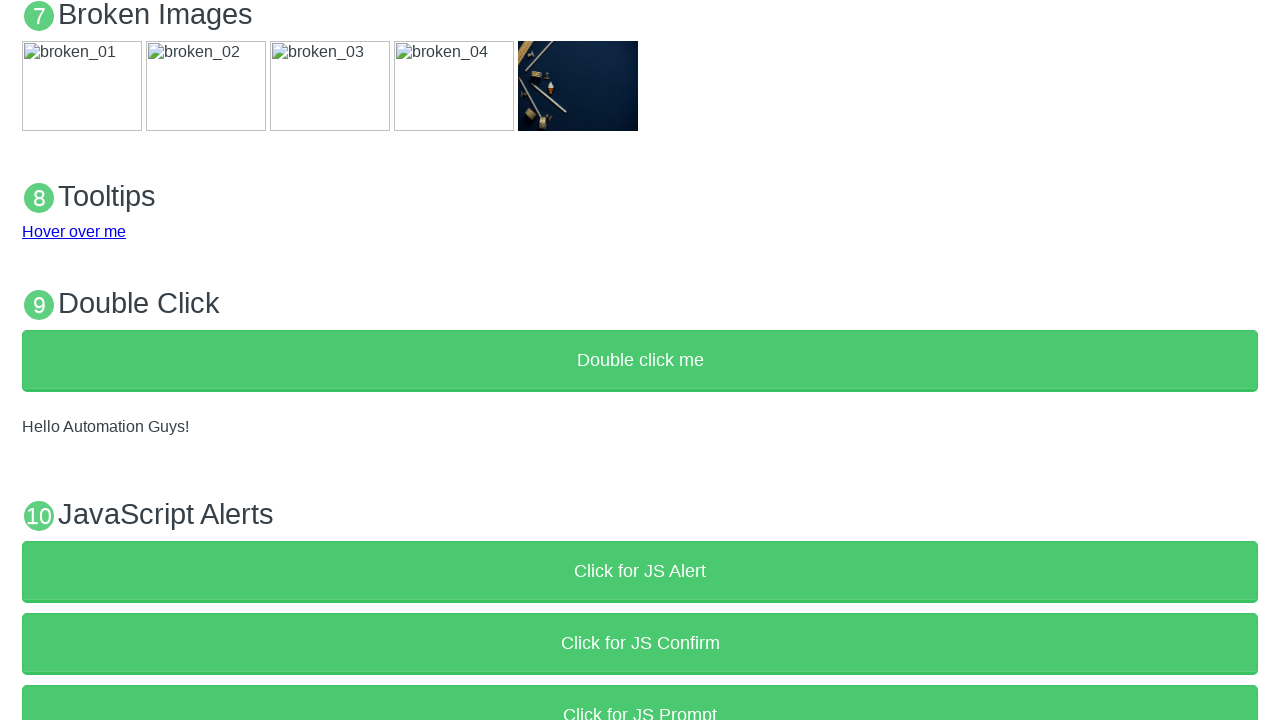

Verified that the result text displays 'Hello Automation Guys!'
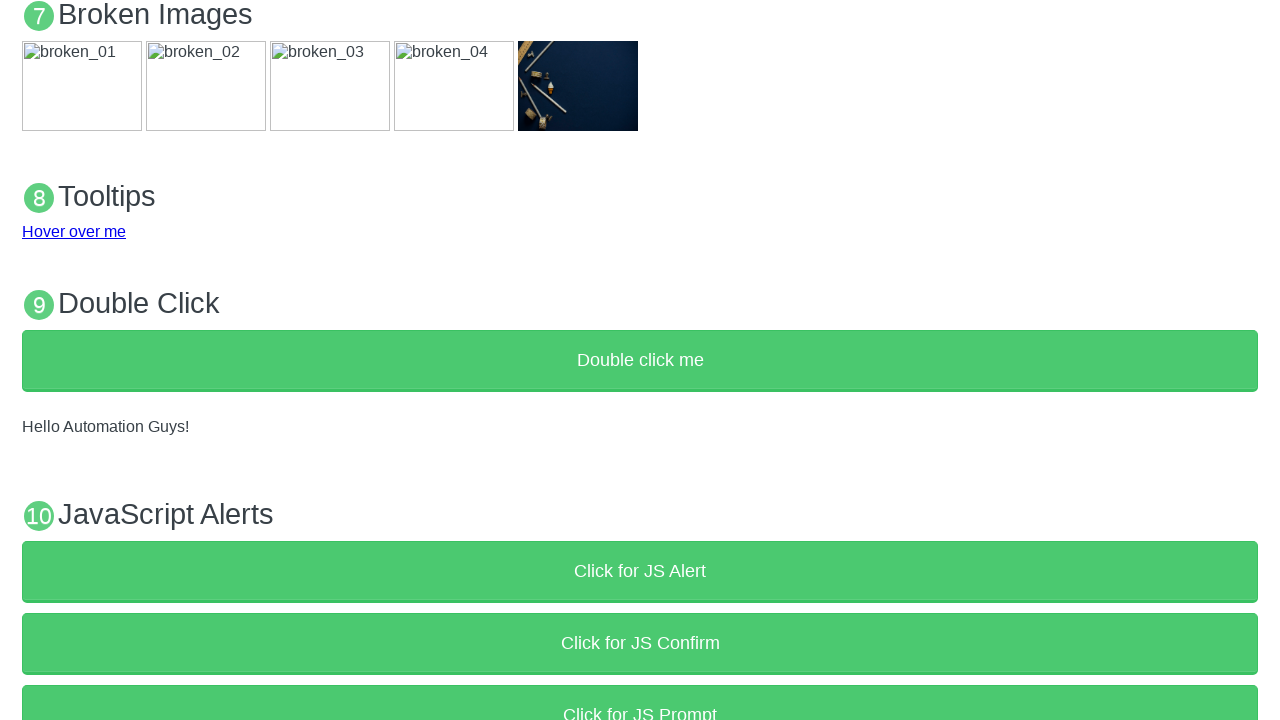

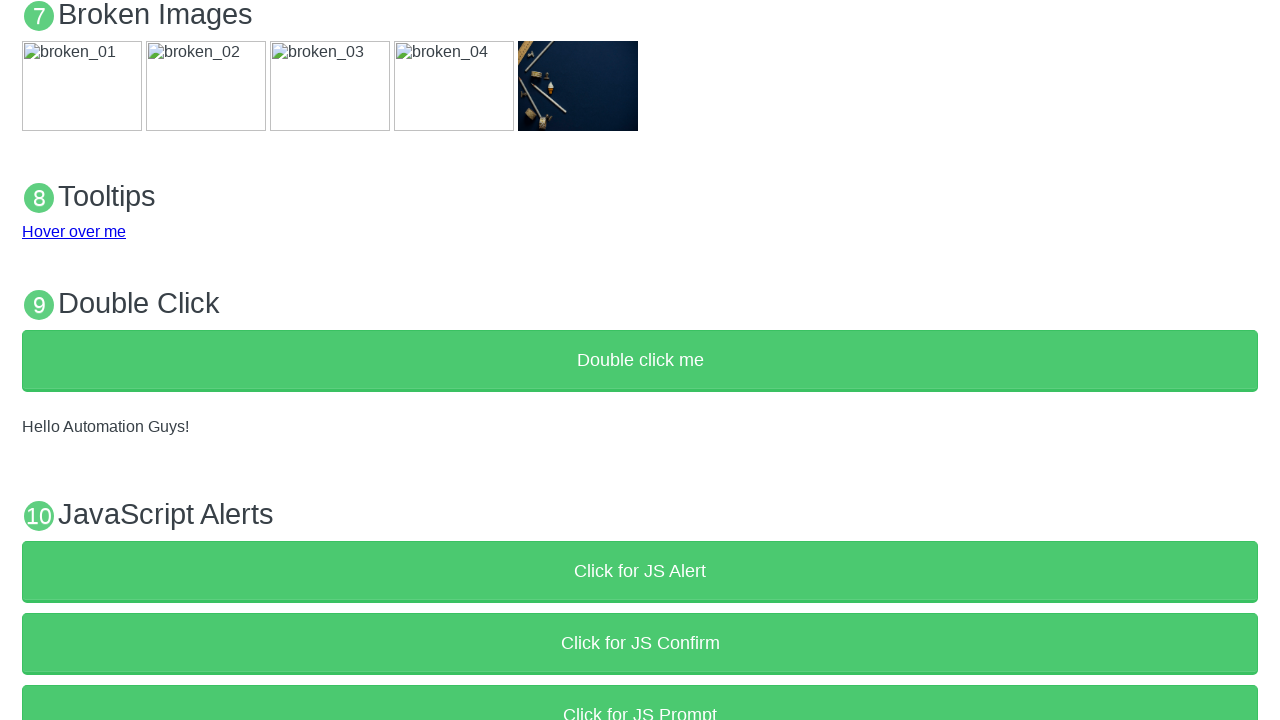